Tests JavaScript confirm dialog by clicking the second alert button, dismissing (canceling) the dialog, and verifying the cancel message

Starting URL: https://the-internet.herokuapp.com/javascript_alerts

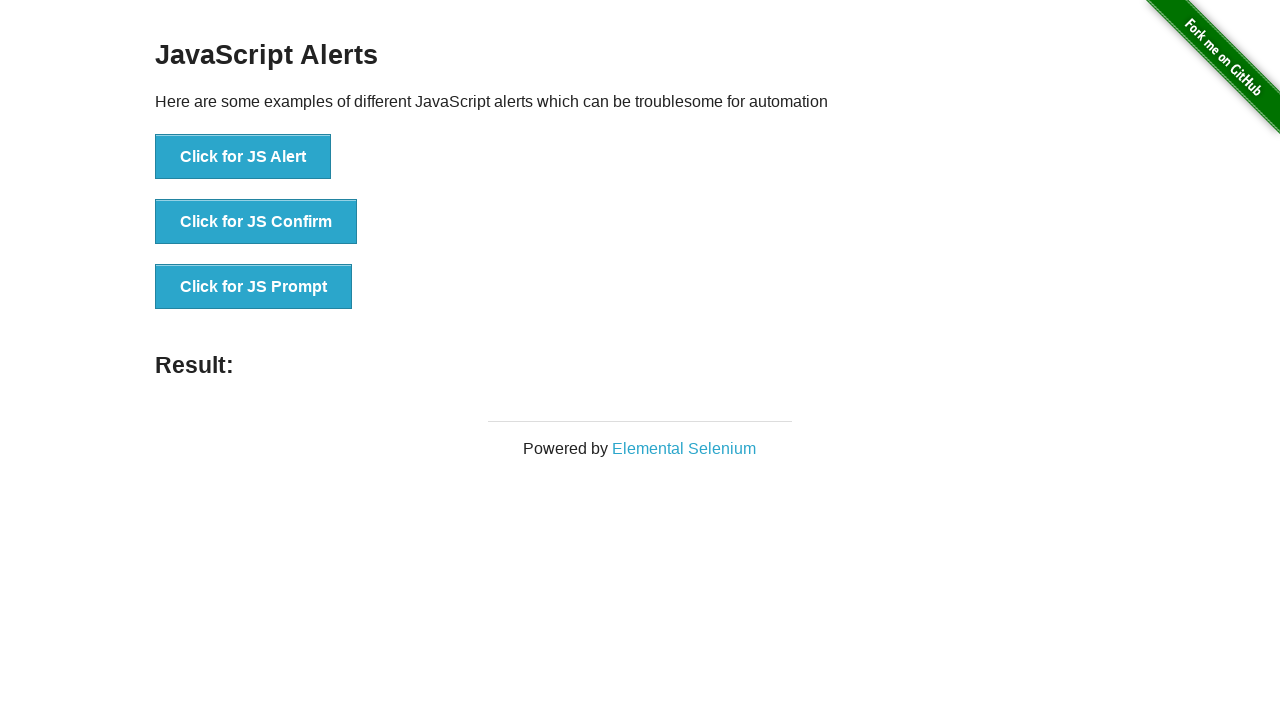

Set up dialog handler to dismiss the confirm dialog
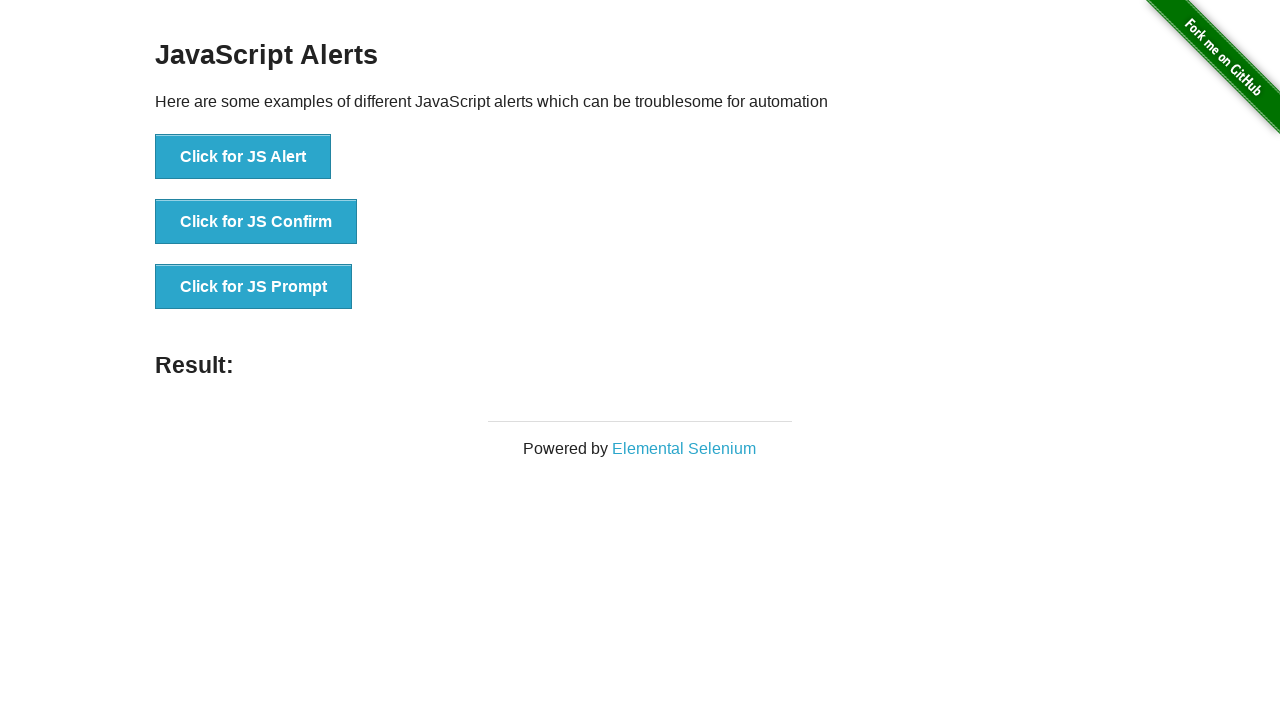

Clicked the JS Confirm button to trigger the confirm dialog at (256, 222) on button[onclick='jsConfirm()']
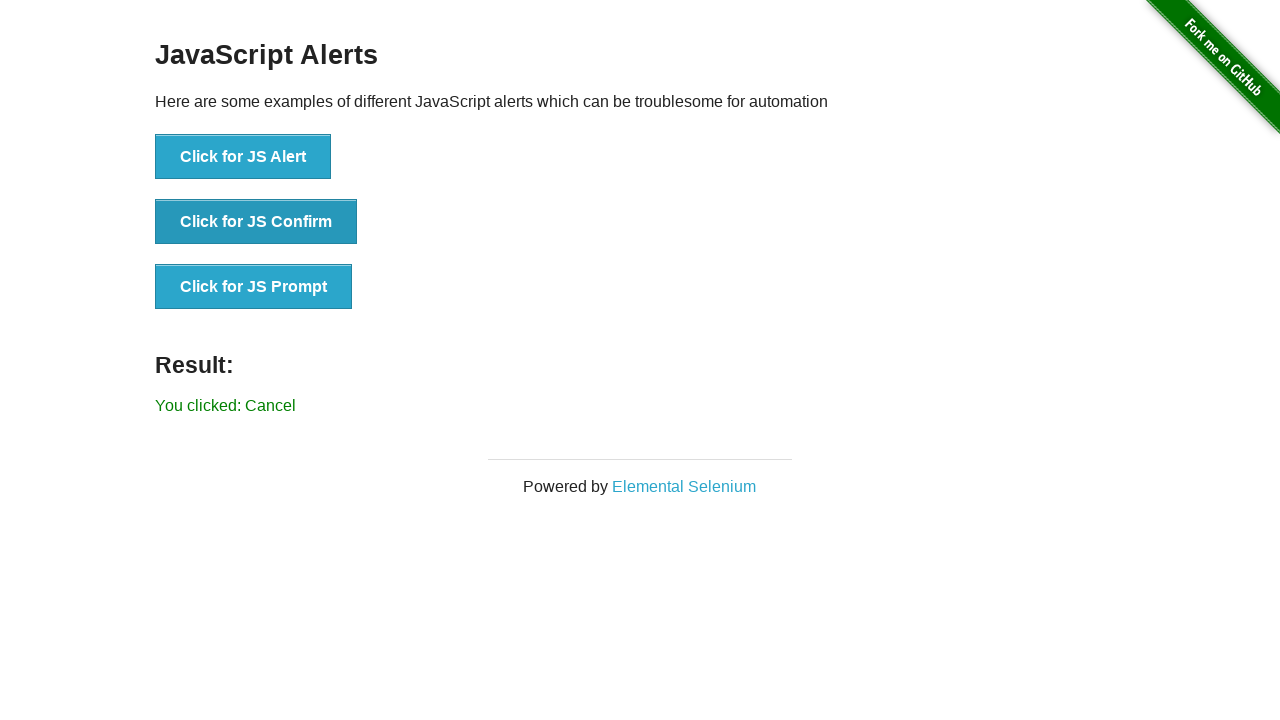

Waited for the result element to appear after dismissing the dialog
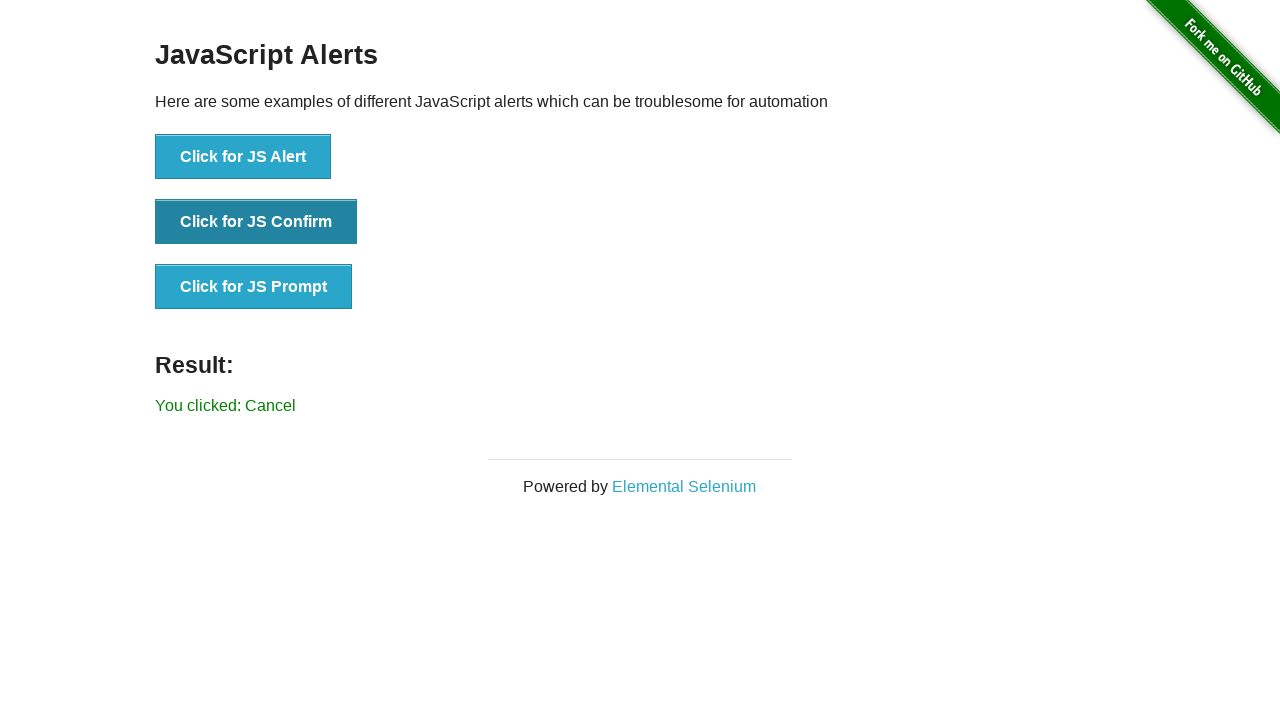

Retrieved result text from the page
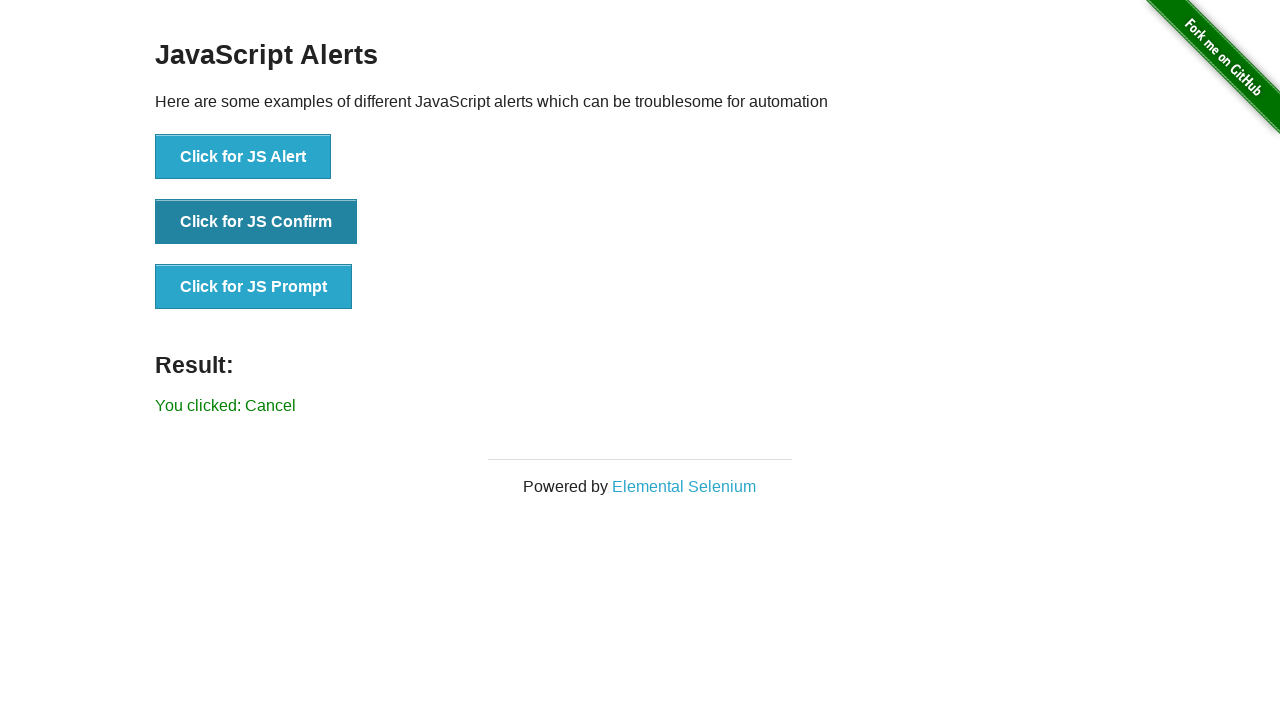

Verified that the result text is 'You clicked: Cancel'
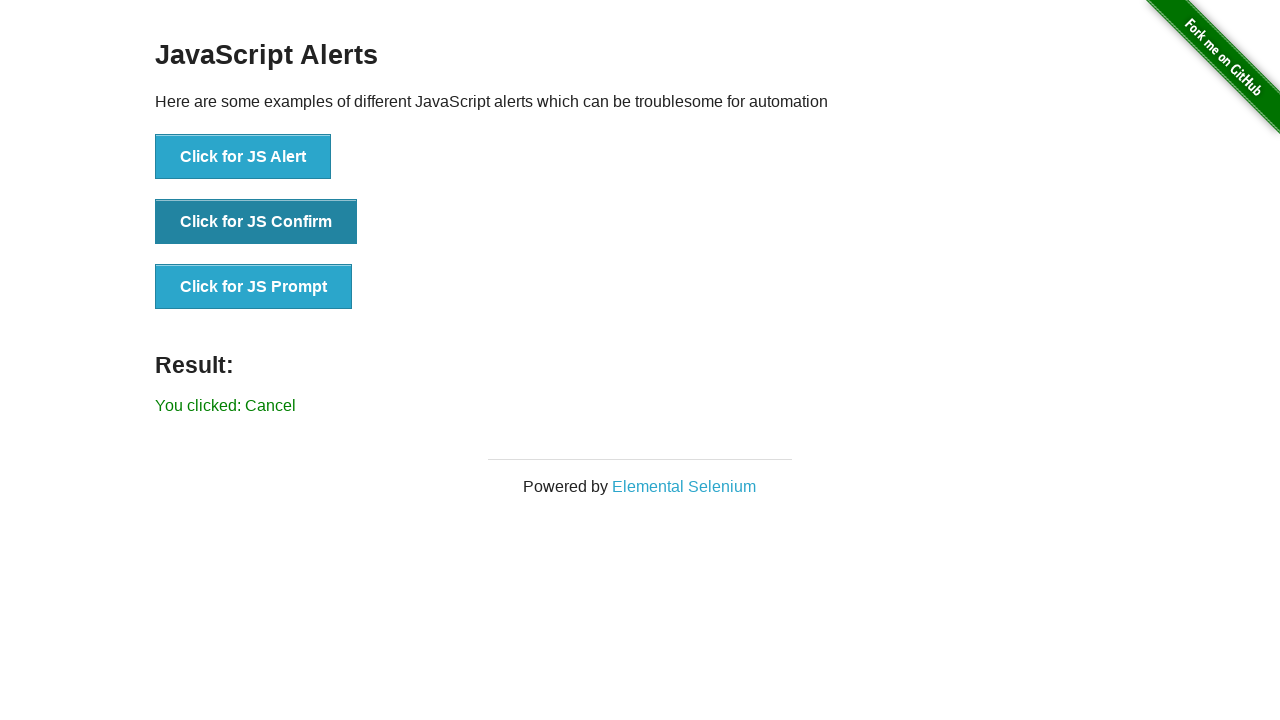

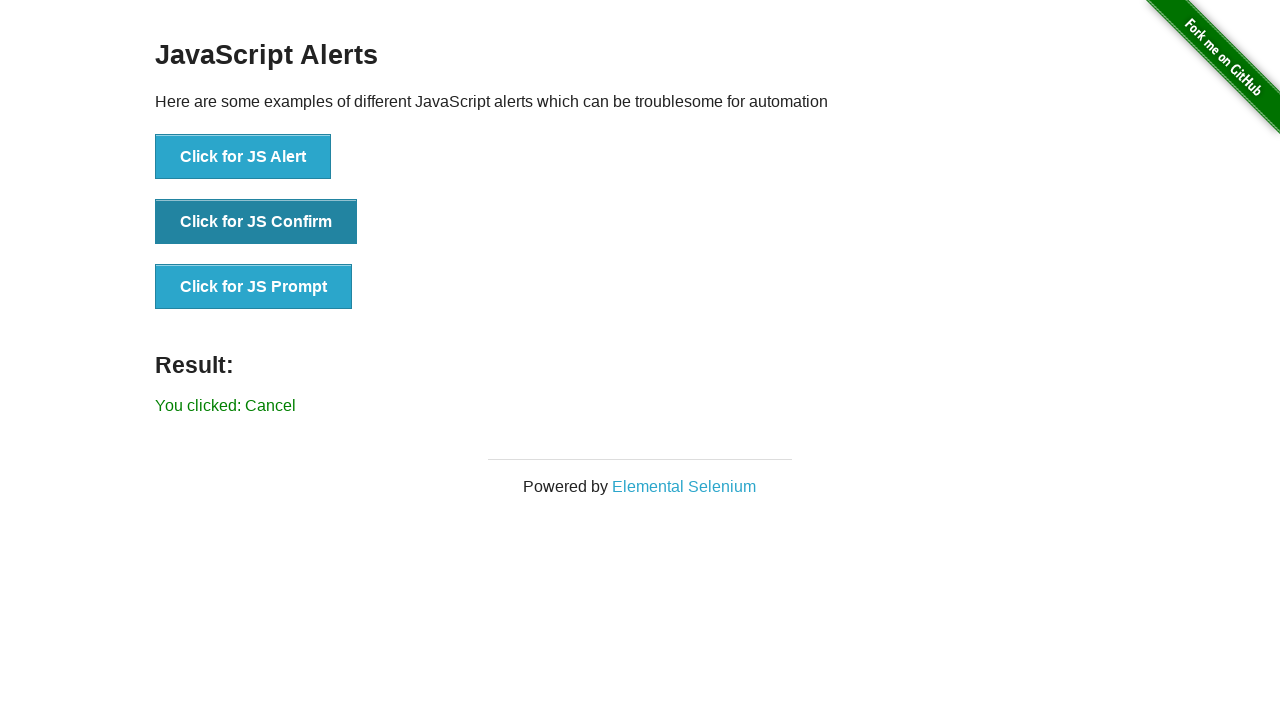